Tests registration form with password less than 6 characters and verifies validation errors

Starting URL: https://alada.vn/tai-khoan/dang-ky.html

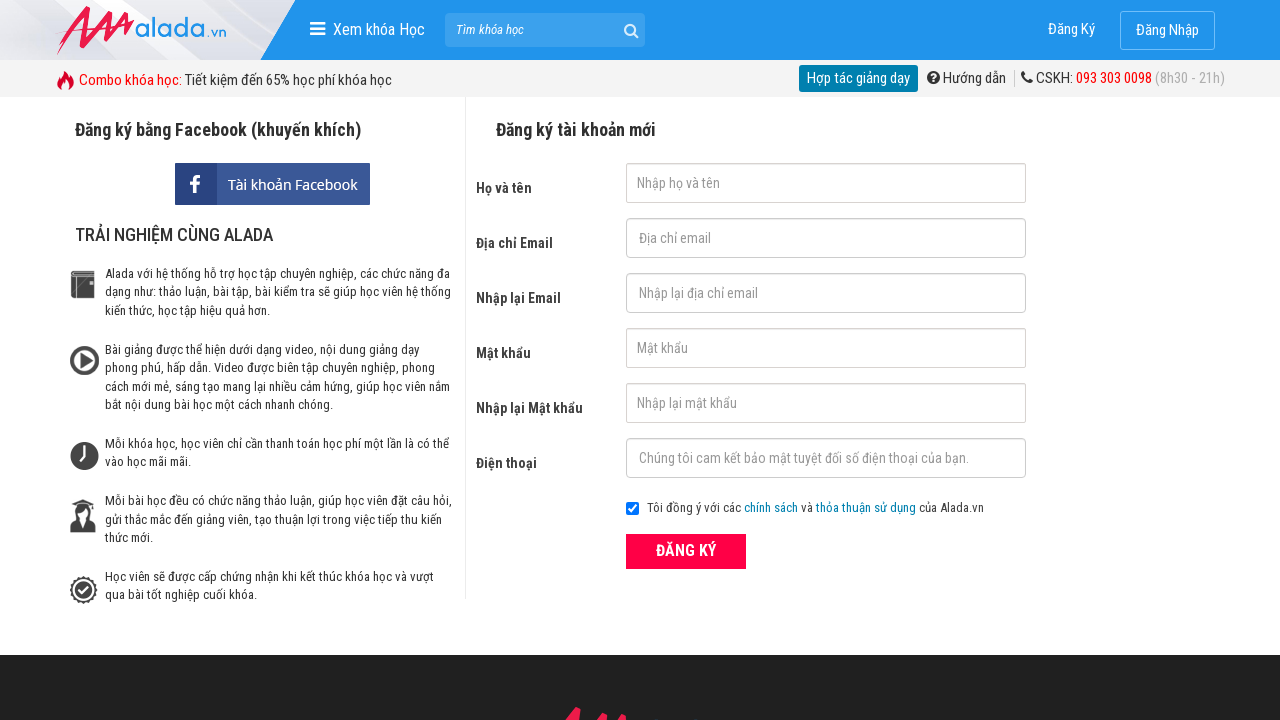

Filled first name field with 'Thanh Hằng' on input[name='txtFirstname']
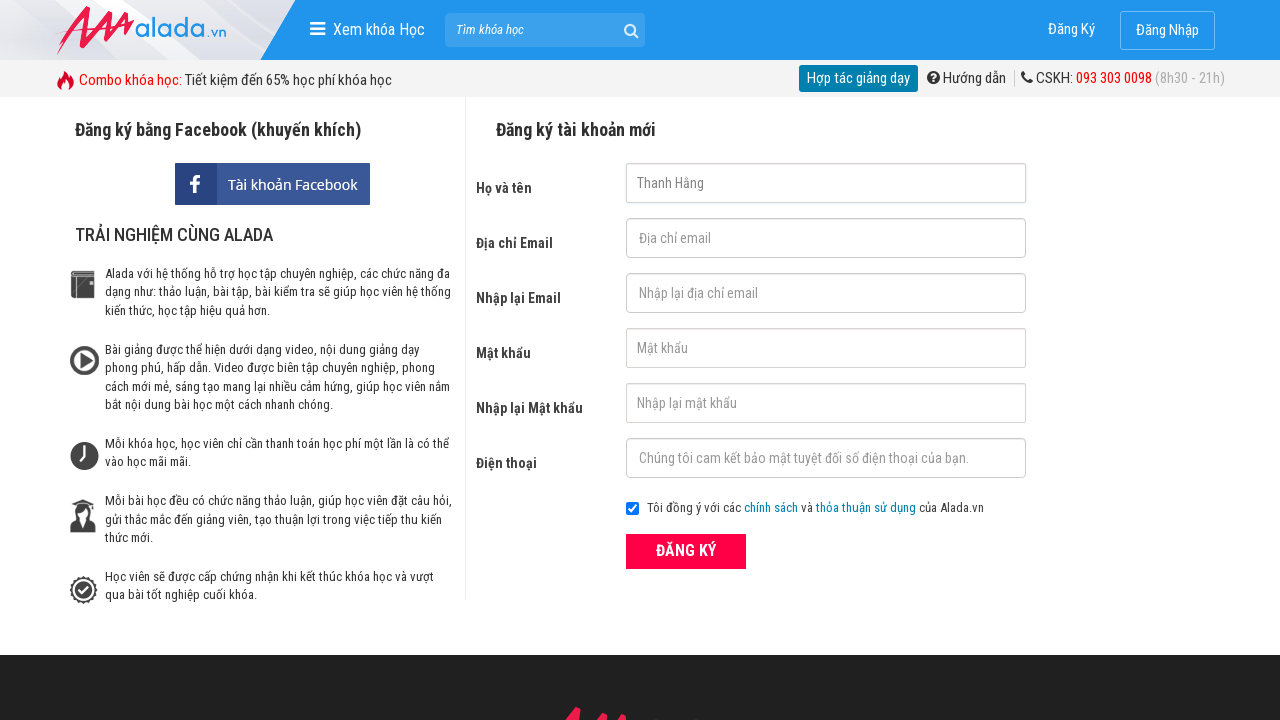

Filled email field with 'hang@gmail.com' on input[name='txtEmail']
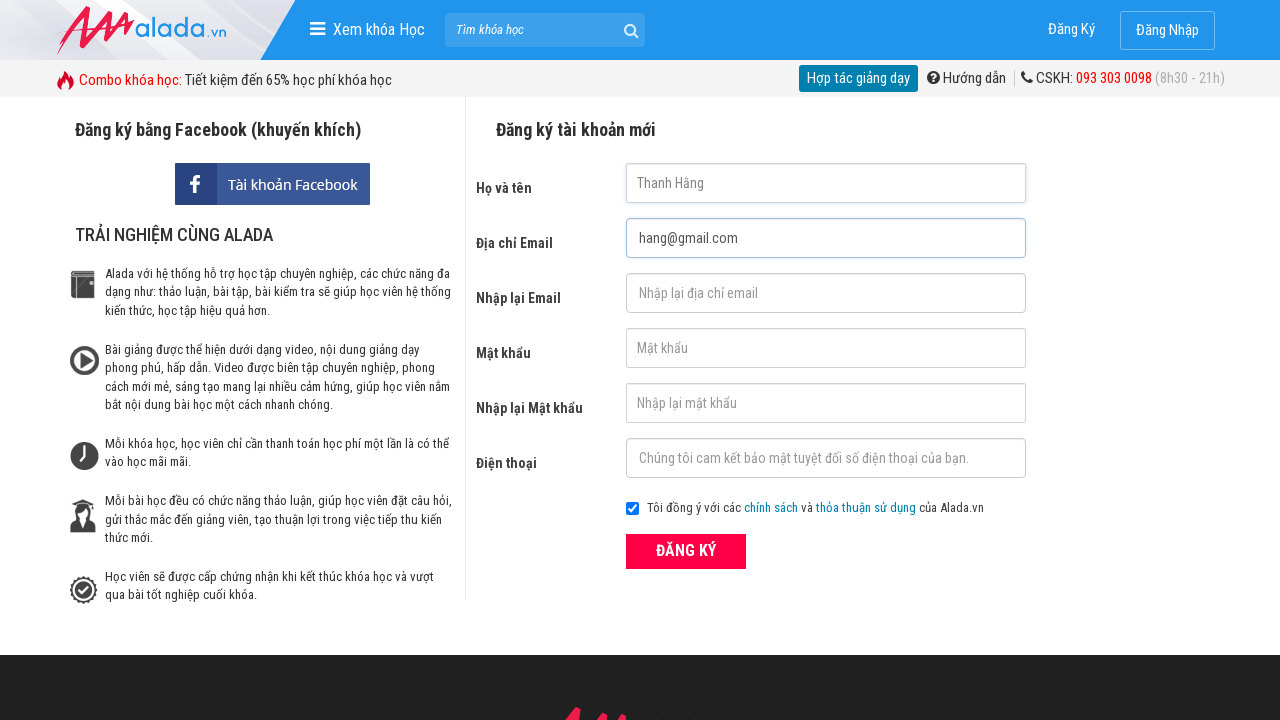

Filled confirm email field with 'hang@gmail.vn' on input[name='txtCEmail']
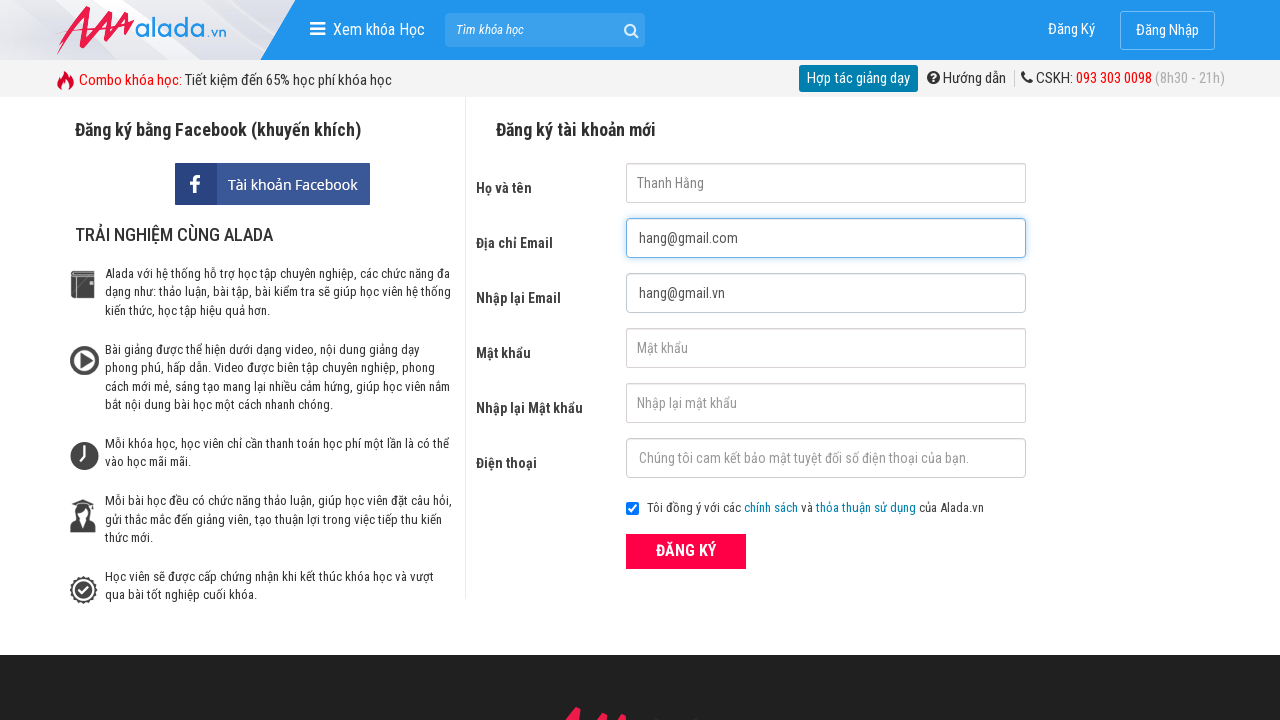

Filled password field with short password '11223' (less than 6 characters) on input[name='txtPassword']
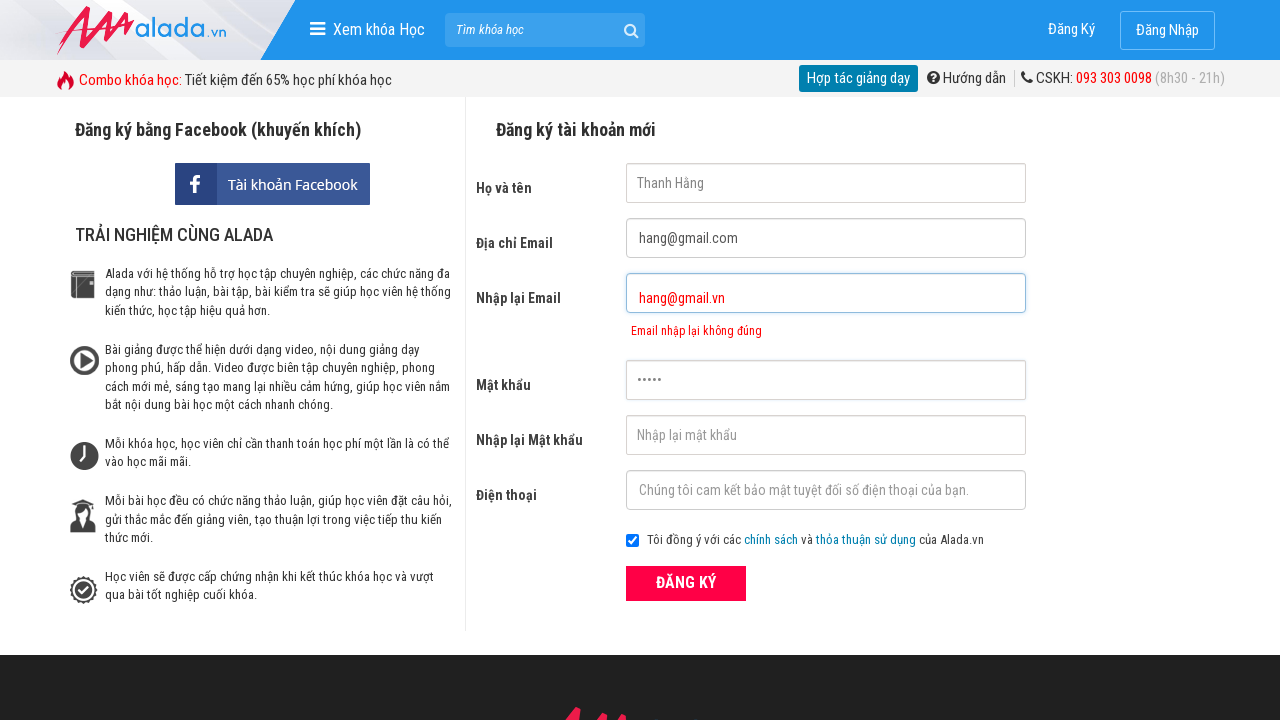

Filled confirm password field with short password '11223' (less than 6 characters) on input[name='txtCPassword']
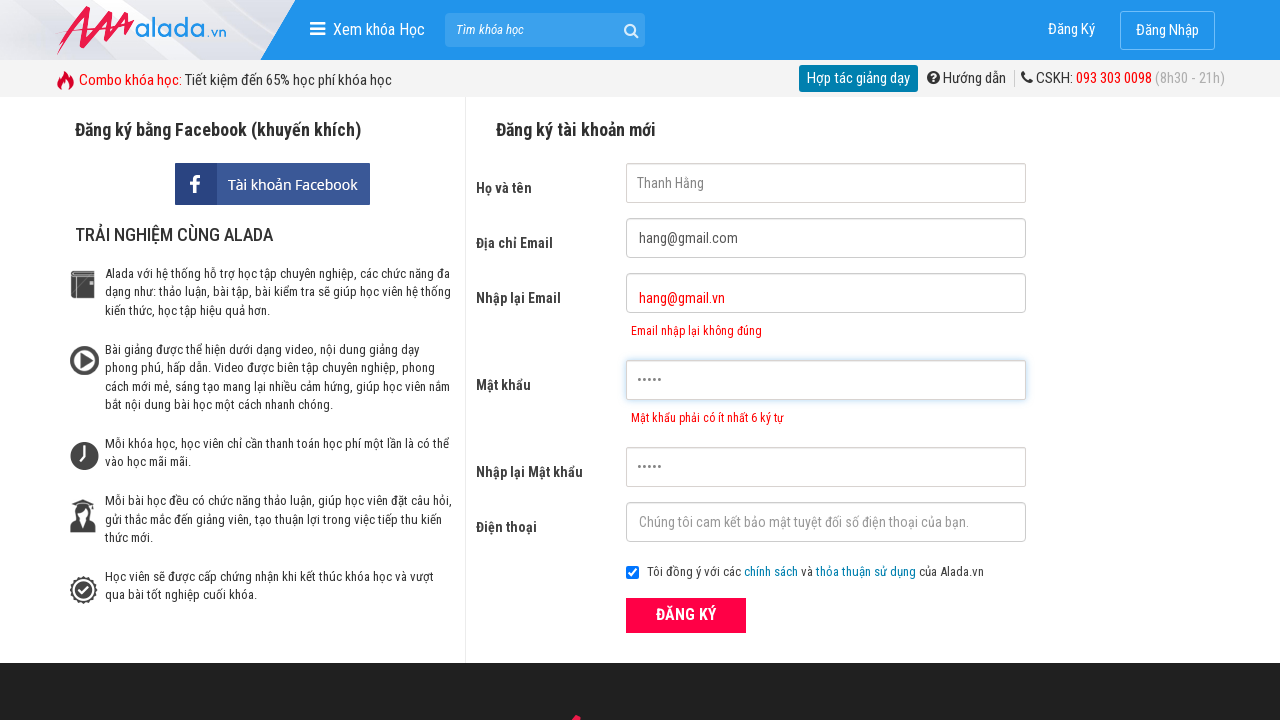

Filled phone field with '0989999999' on input[name='txtPhone']
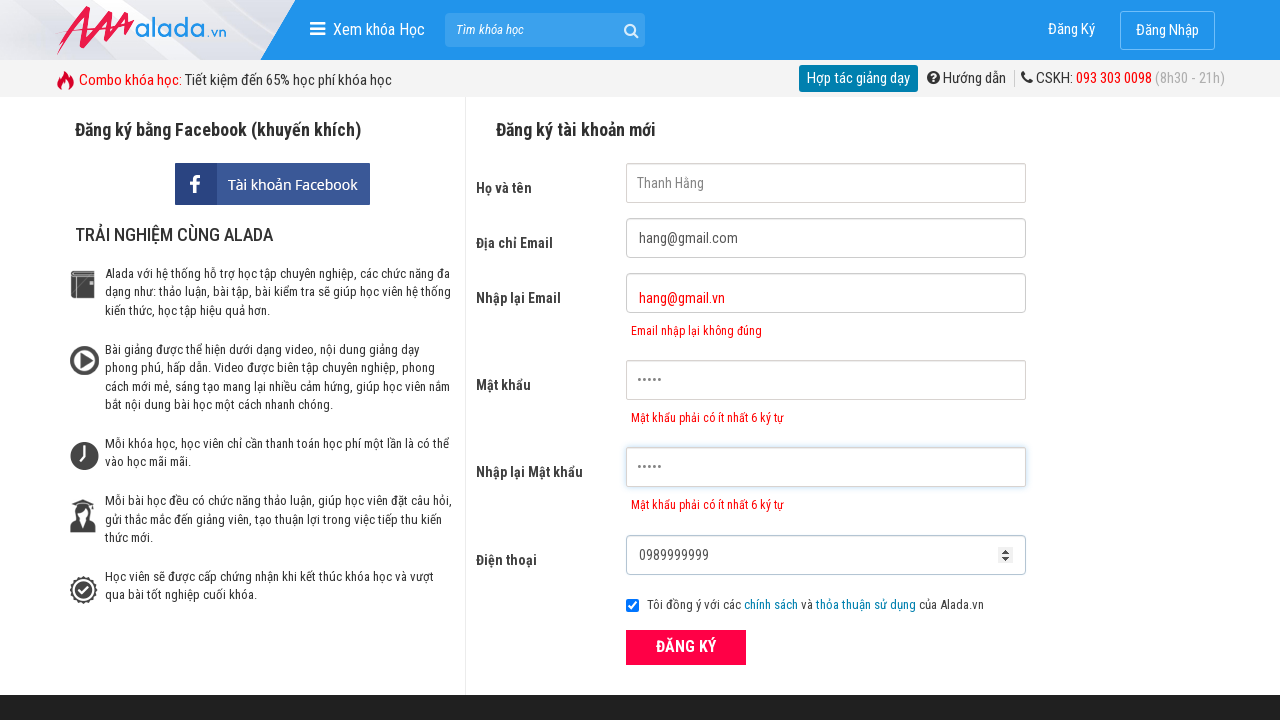

Clicked ĐĂNG KÝ (Register) button to submit form at (686, 648) on xpath=//div[@class='field_btn']//button[text()='ĐĂNG KÝ']
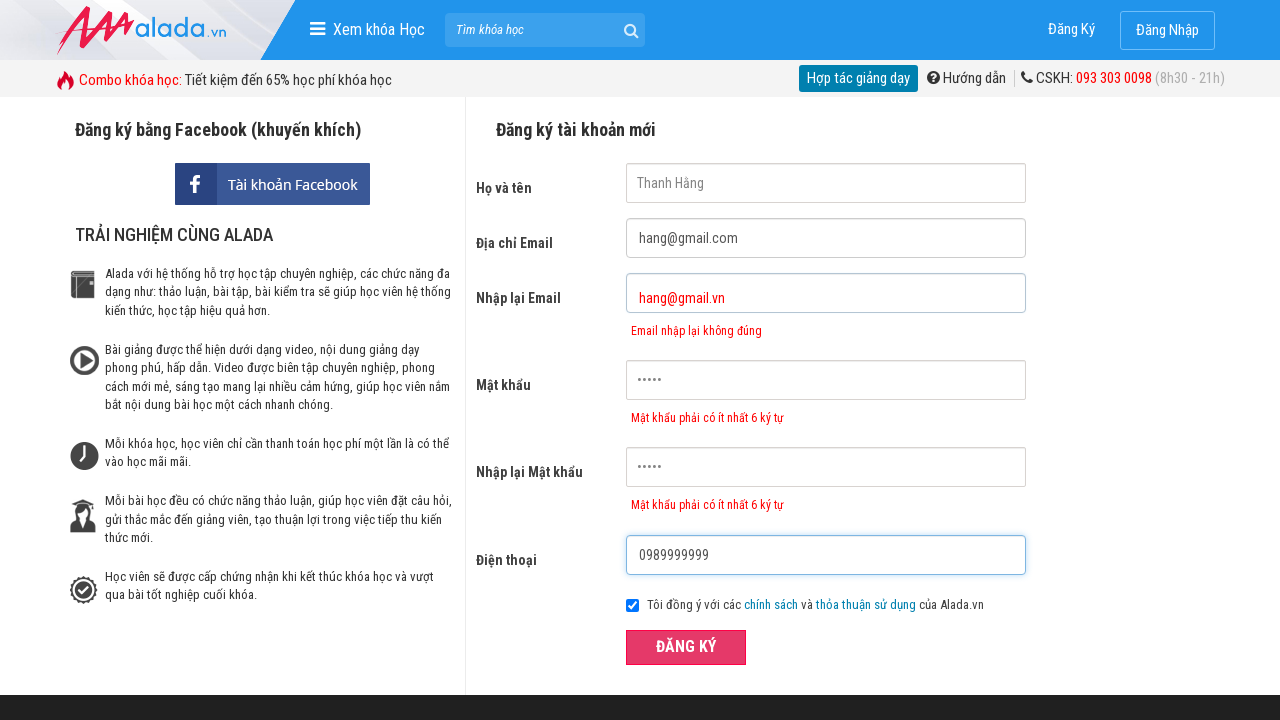

Verified password validation error message: 'Mật khẩu phải có ít nhất 6 ký tự'
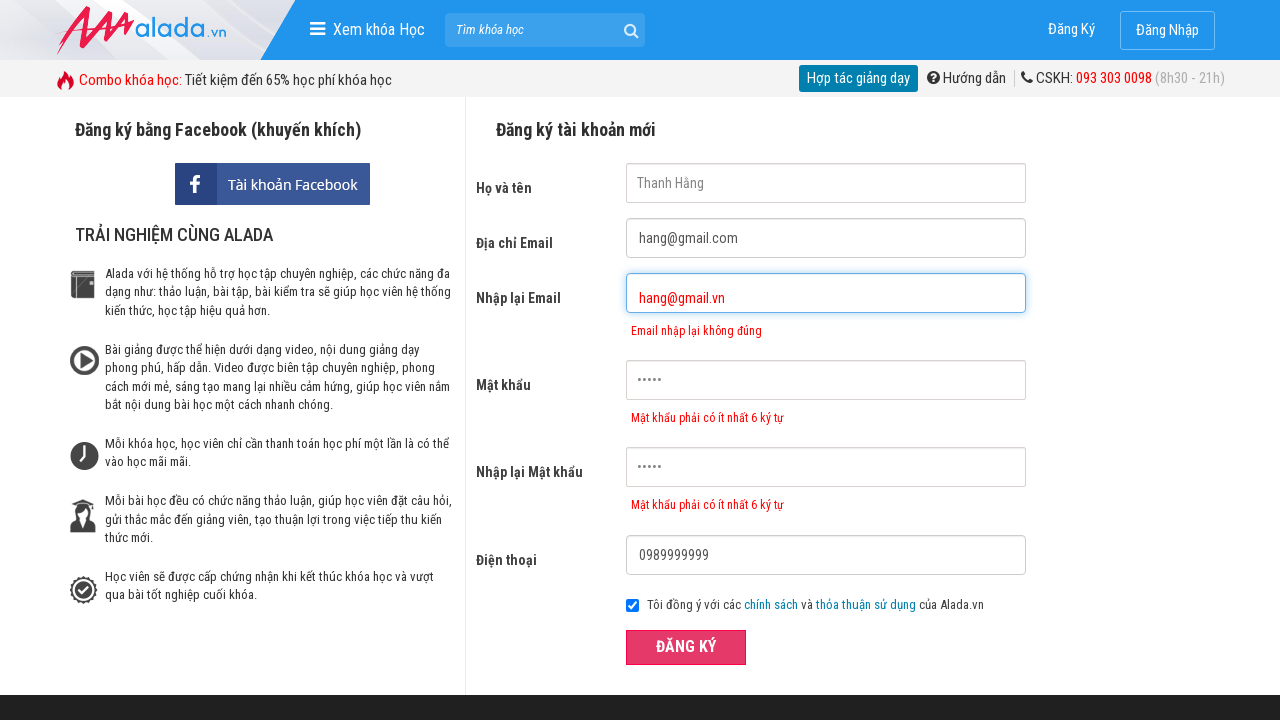

Verified confirm password validation error message: 'Mật khẩu phải có ít nhất 6 ký tự'
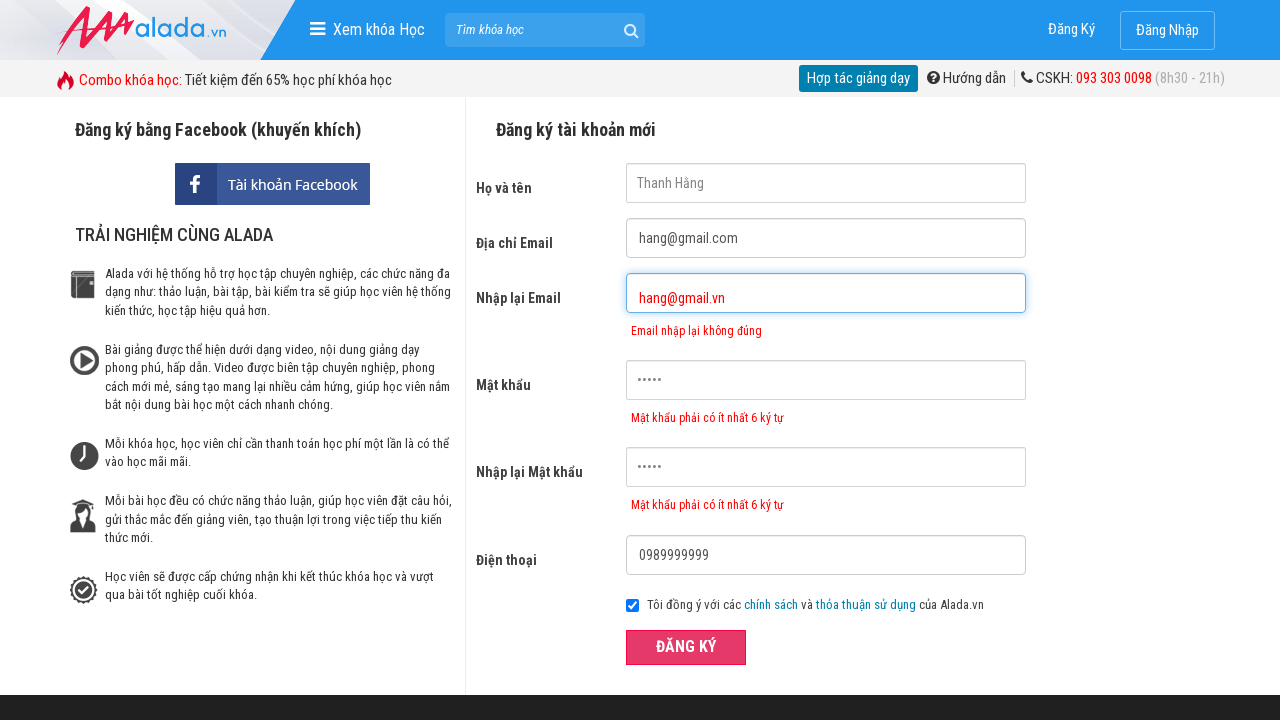

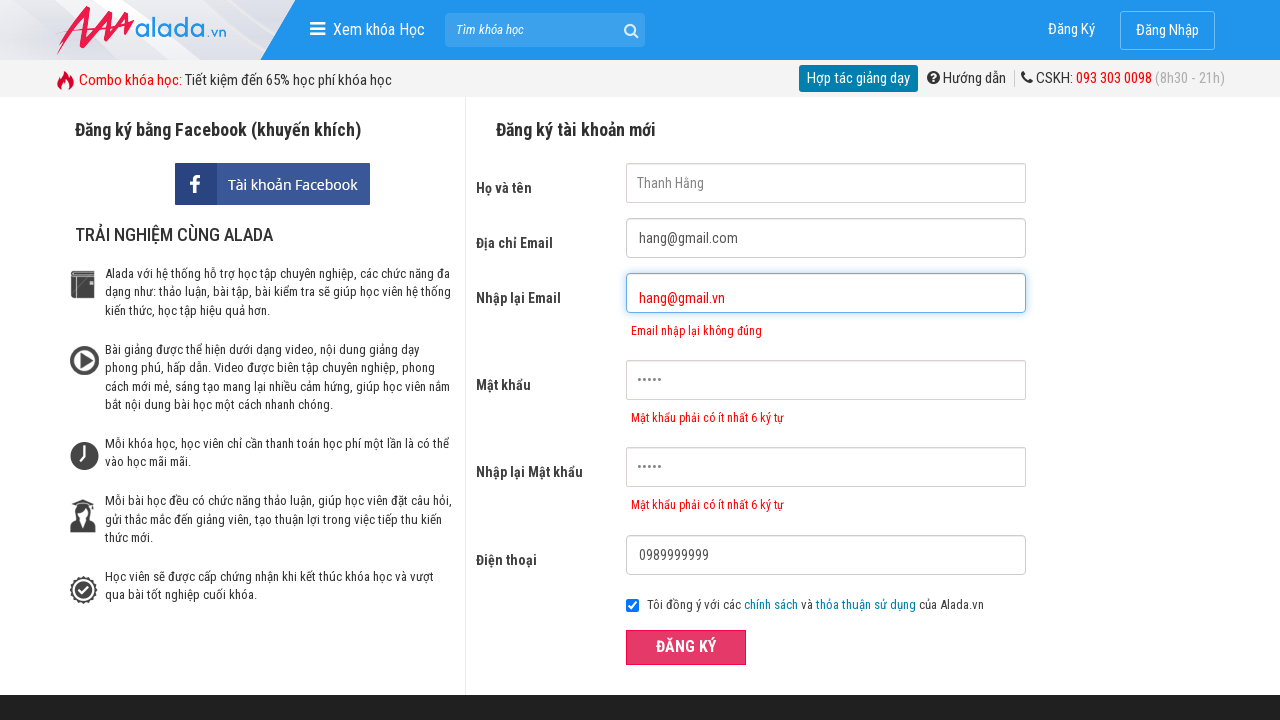